Tests double-click functionality by double-clicking a button and observing the color change of a box element on the page

Starting URL: https://www.plus2net.com/javascript_tutorial/ondblclick-demo.php

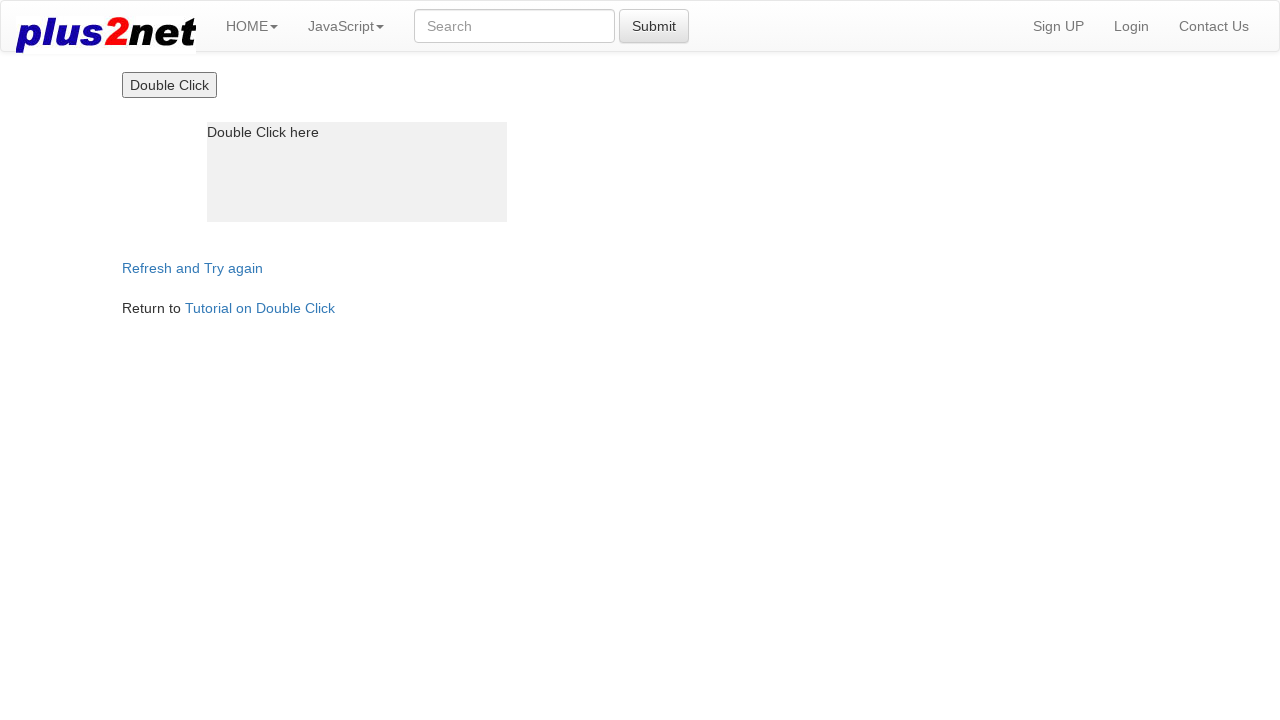

Waited for box element to be visible
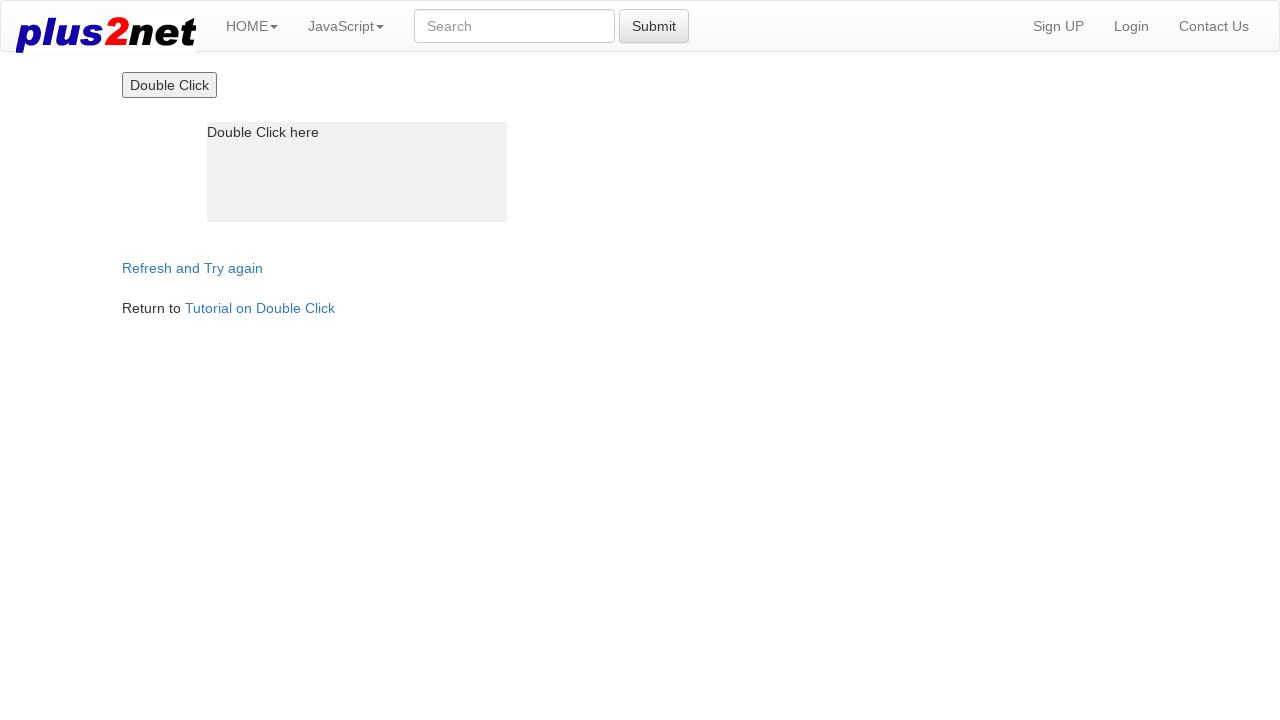

Retrieved initial box background color: rgb(241, 241, 241)
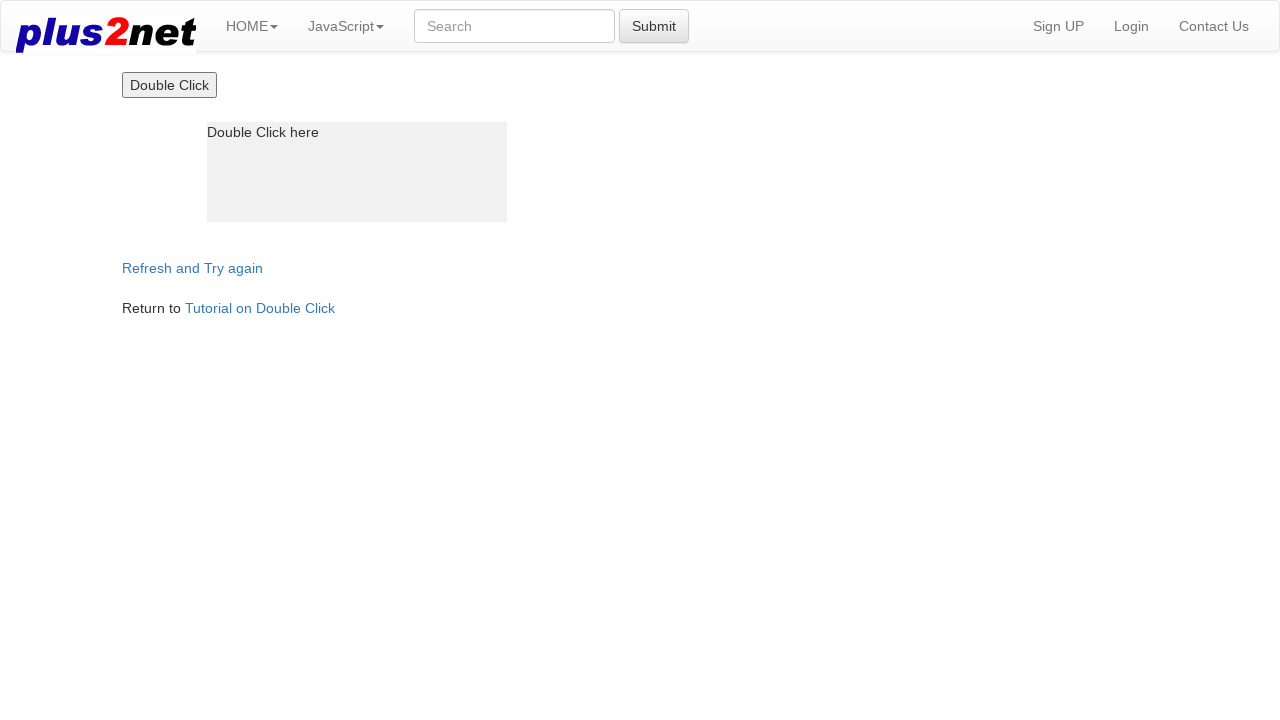

Double-clicked the button to trigger color change at (169, 85) on input[value='Double Click']
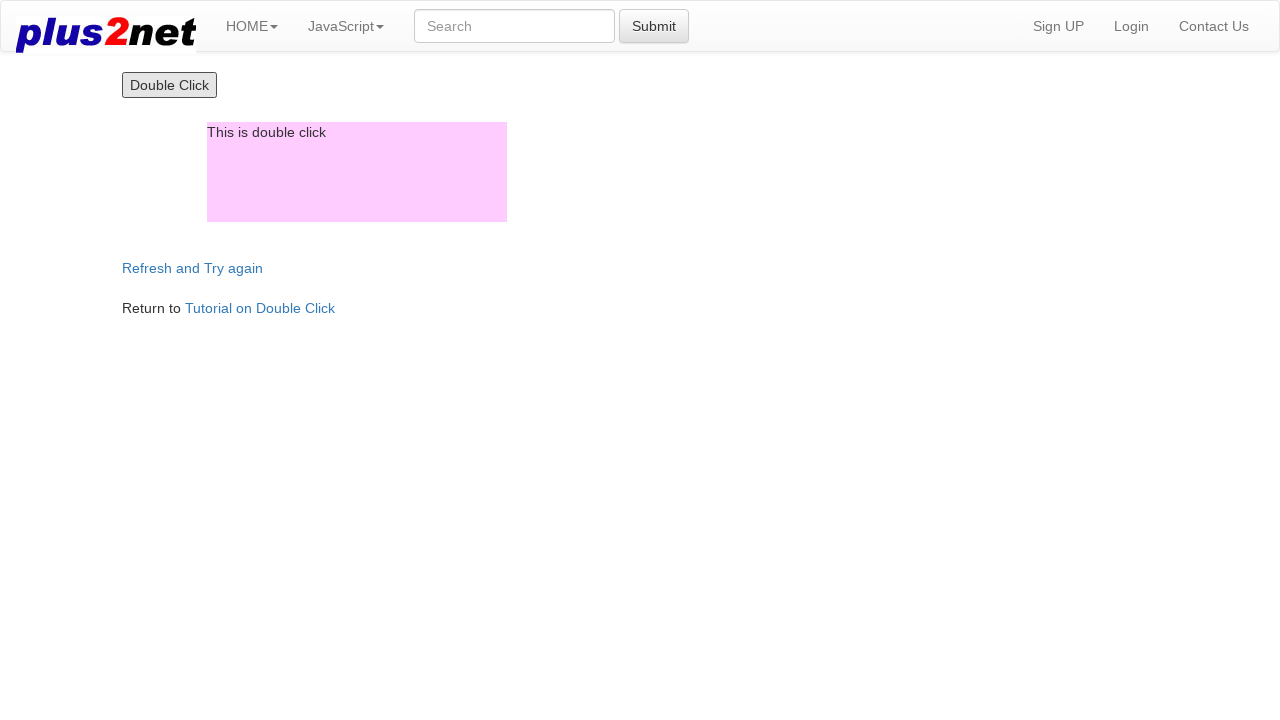

Retrieved box background color after double-click: rgb(255, 204, 255)
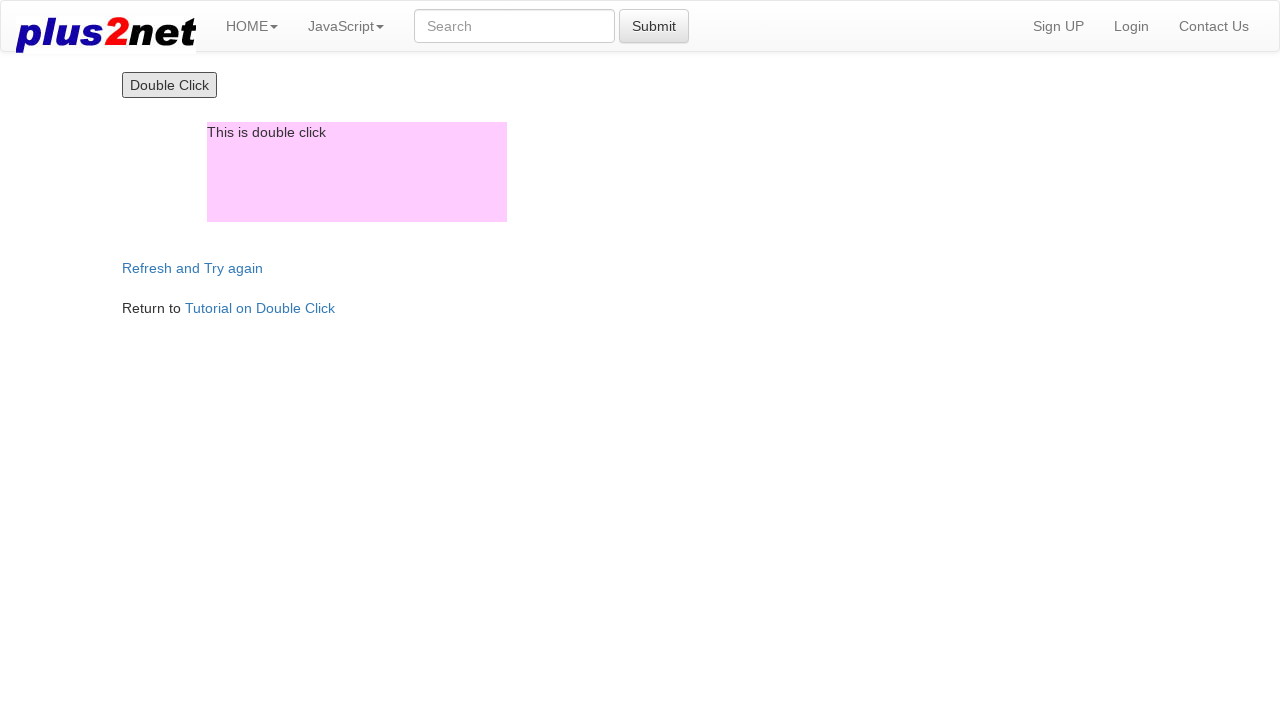

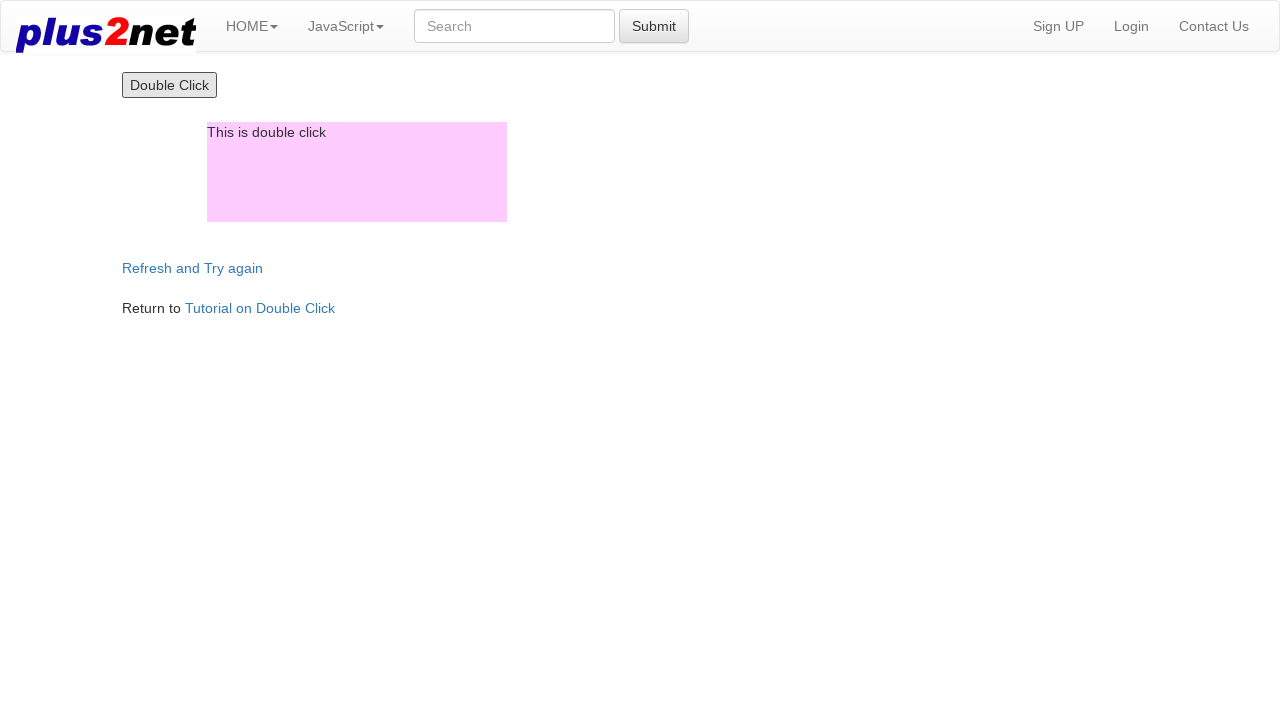